Navigates to the registration page and verifies that the signup page is displayed with the correct heading

Starting URL: https://parabank.parasoft.com/parabank/index.htm

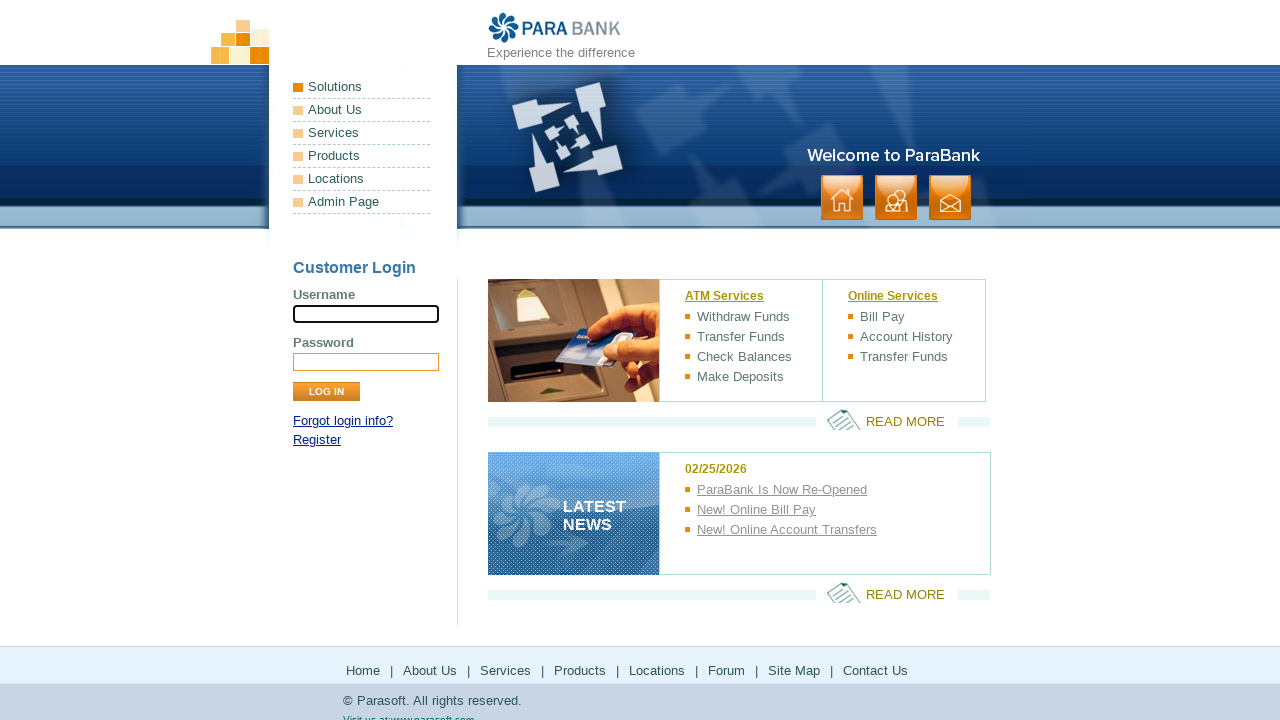

Clicked Register link to navigate to registration page at (317, 440) on text=Register
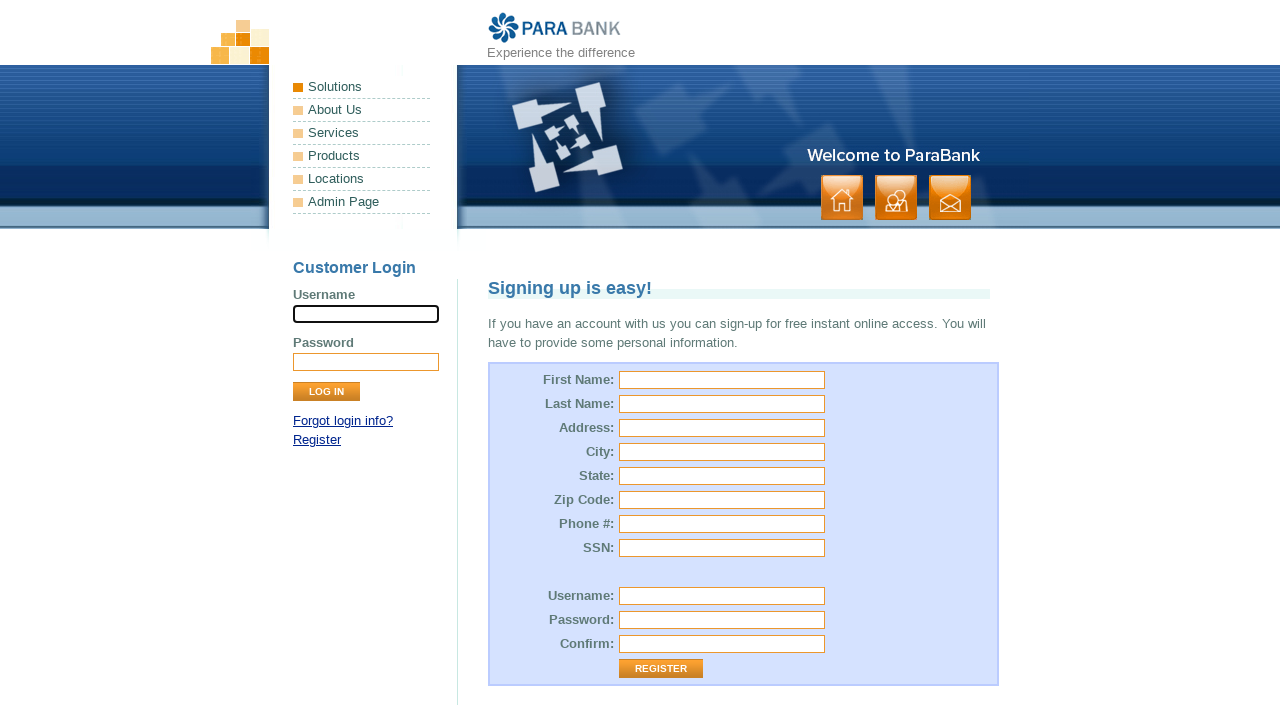

Verified signup page heading 'Signing up is easy!' is displayed
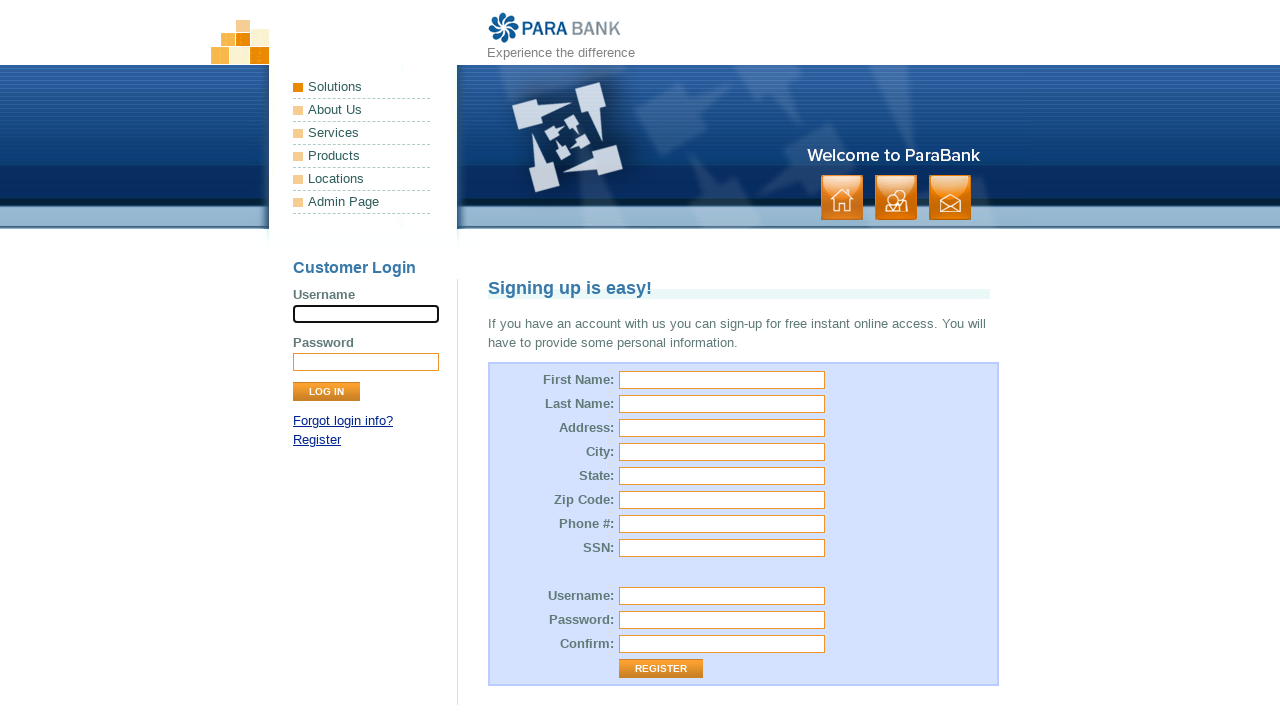

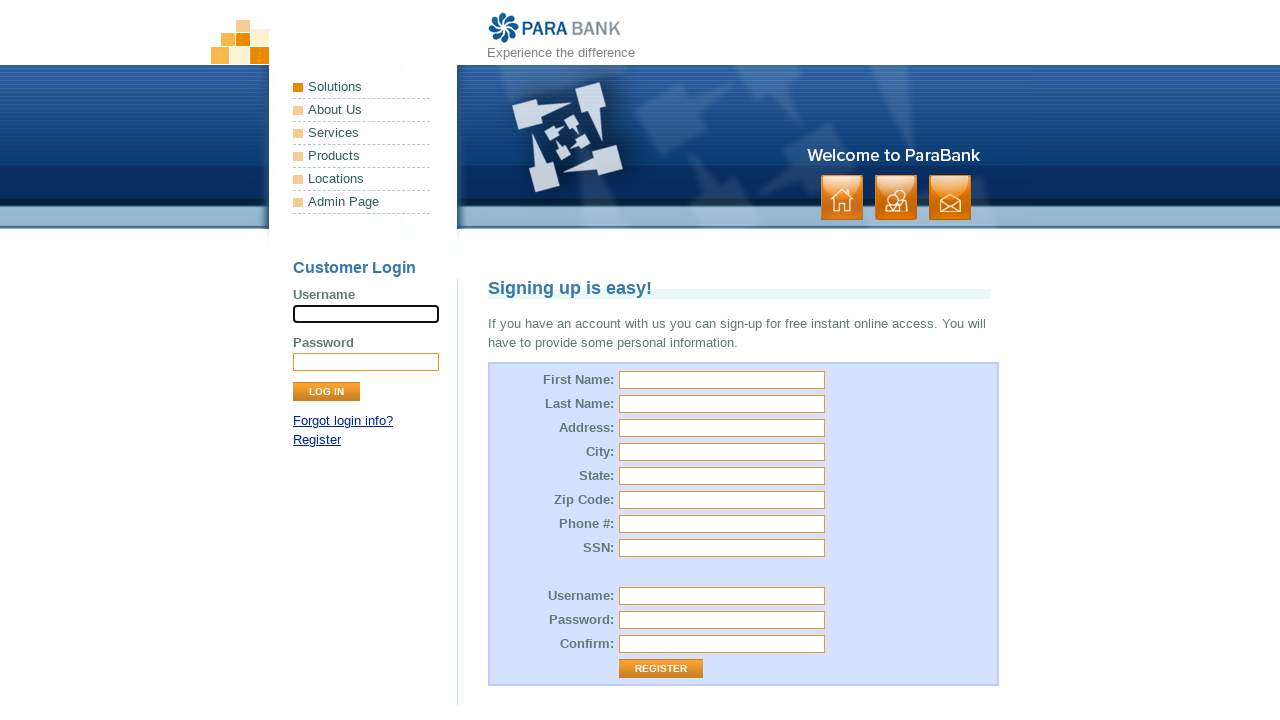